Tests window handling by clicking a link that opens a new window, switching to the new window to verify its content, and then switching back to the original window.

Starting URL: https://the-internet.herokuapp.com/windows

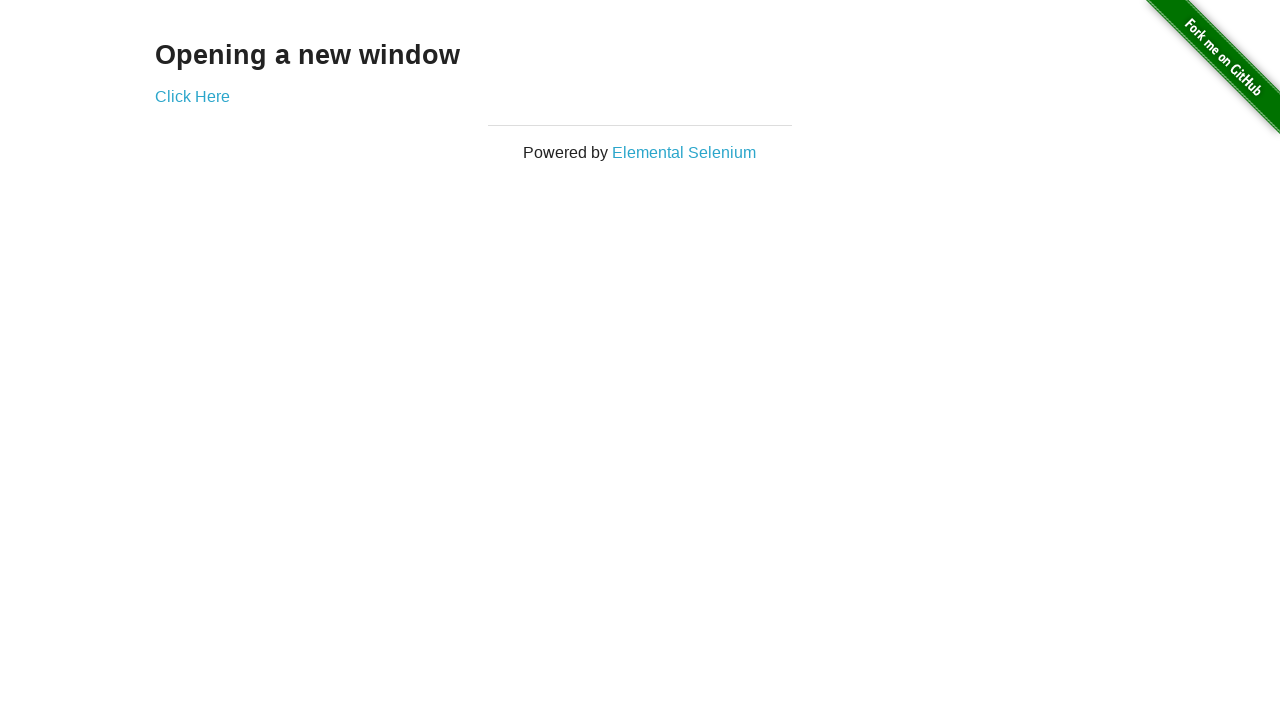

Waited for h3 heading to load on initial page
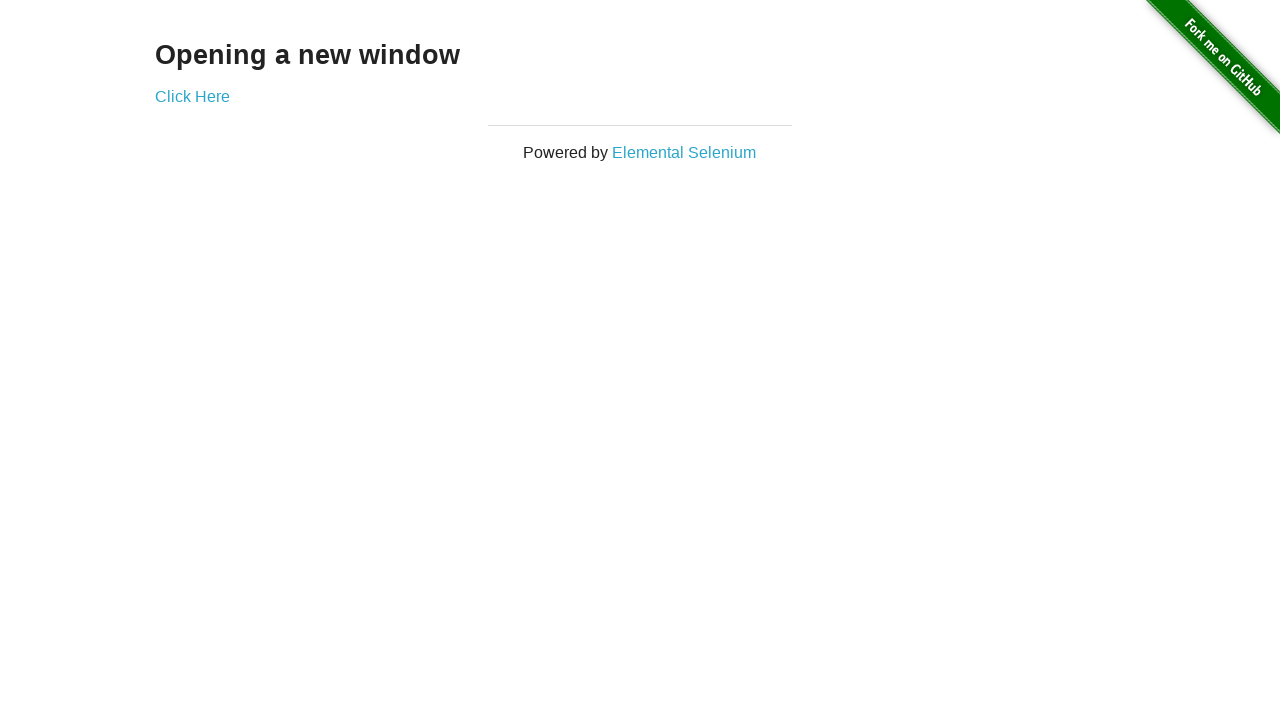

Verified h3 heading text is 'Opening a new window'
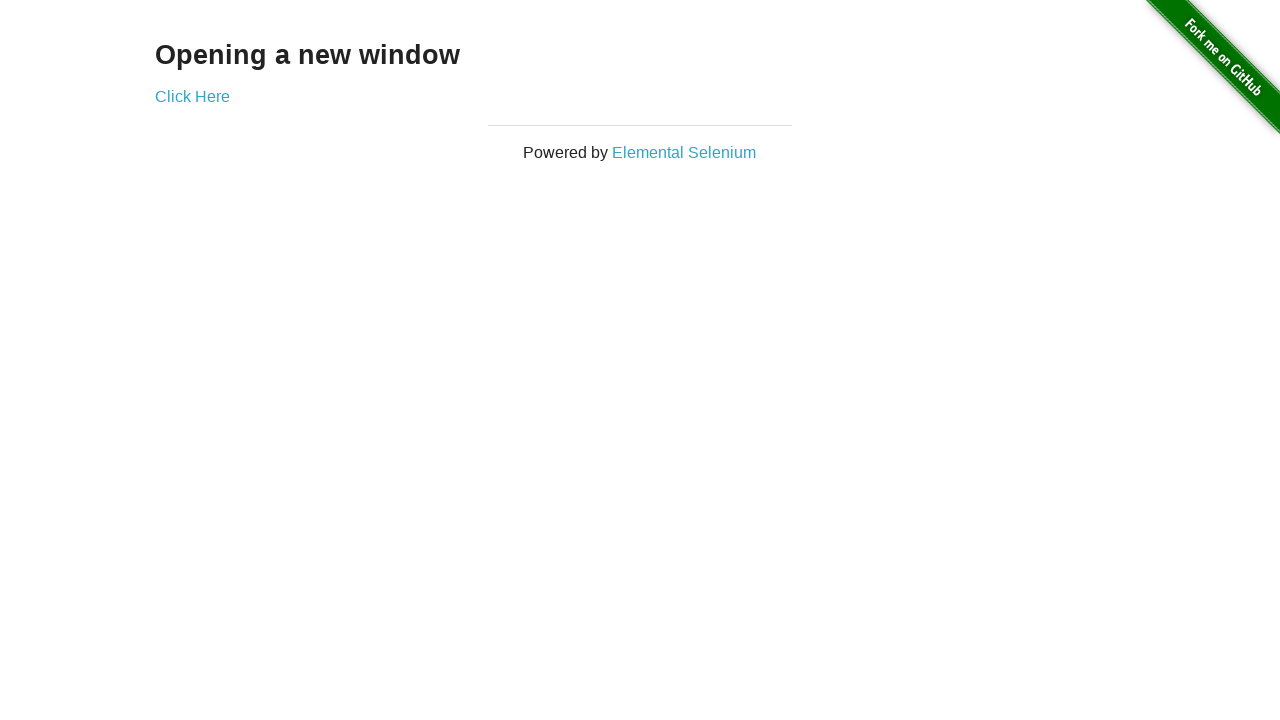

Verified initial page title is 'The Internet'
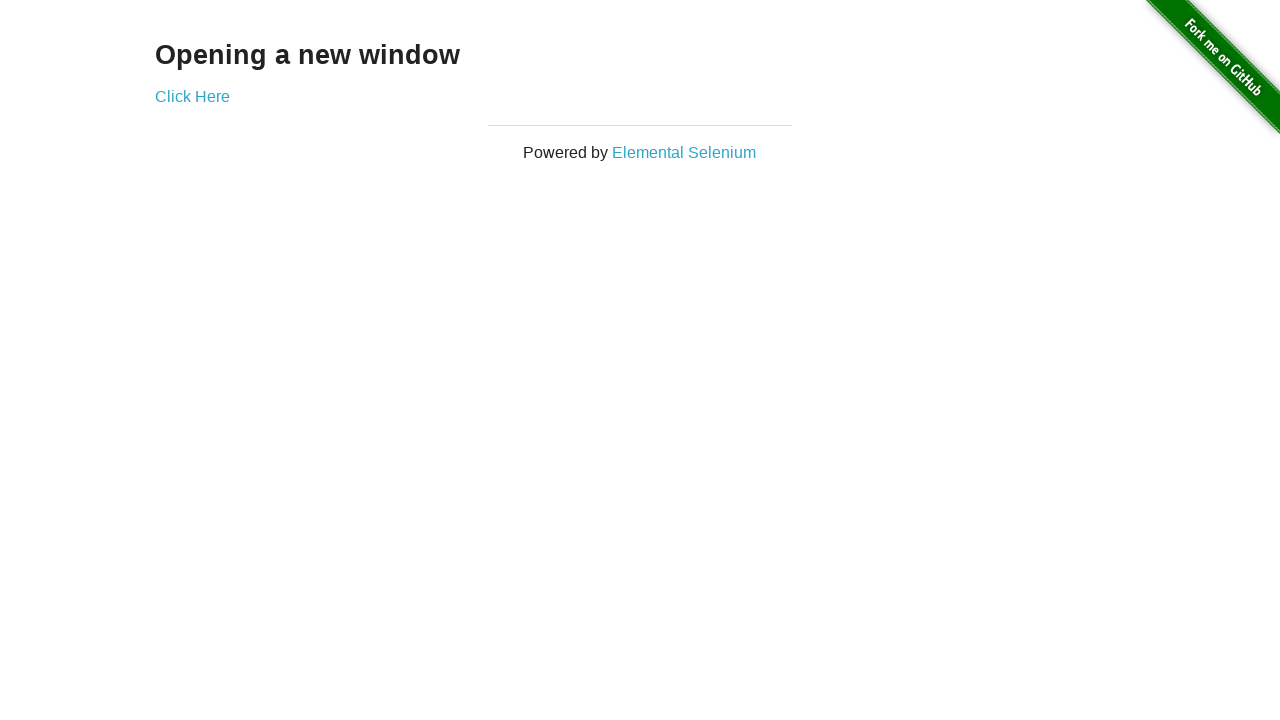

Clicked 'Click Here' link to open new window at (192, 96) on text=Click Here
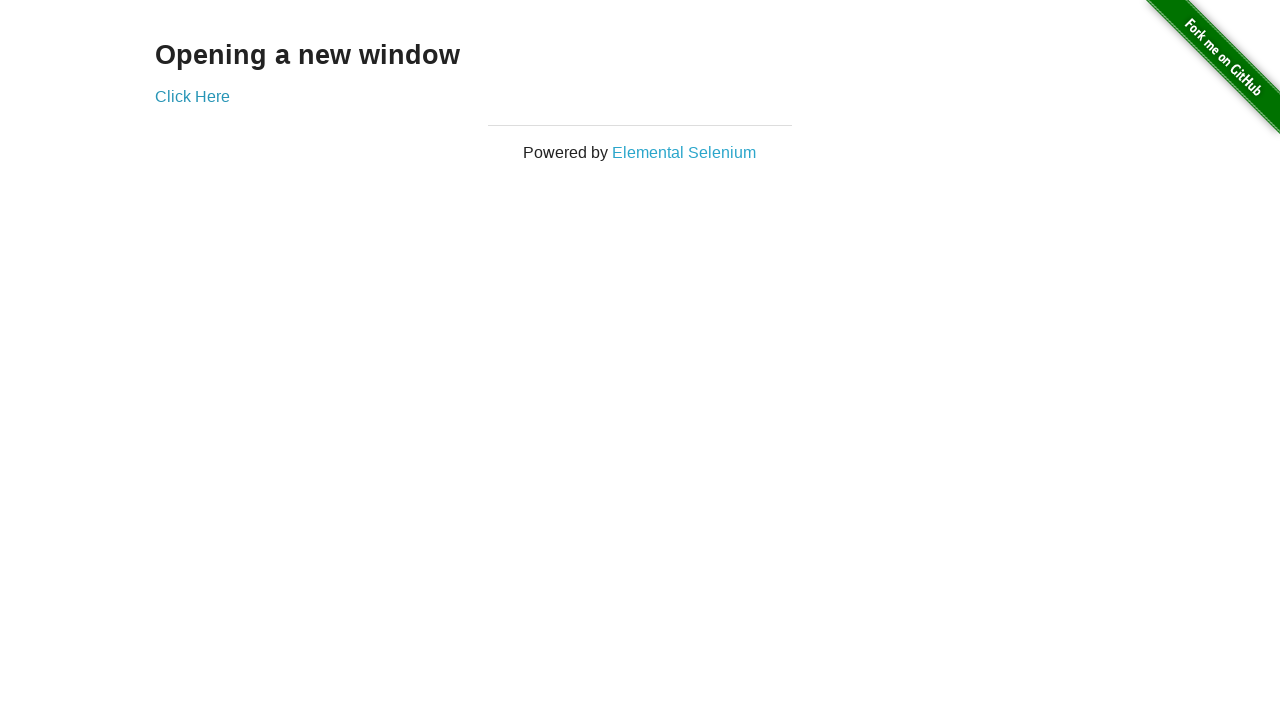

Obtained reference to newly opened window
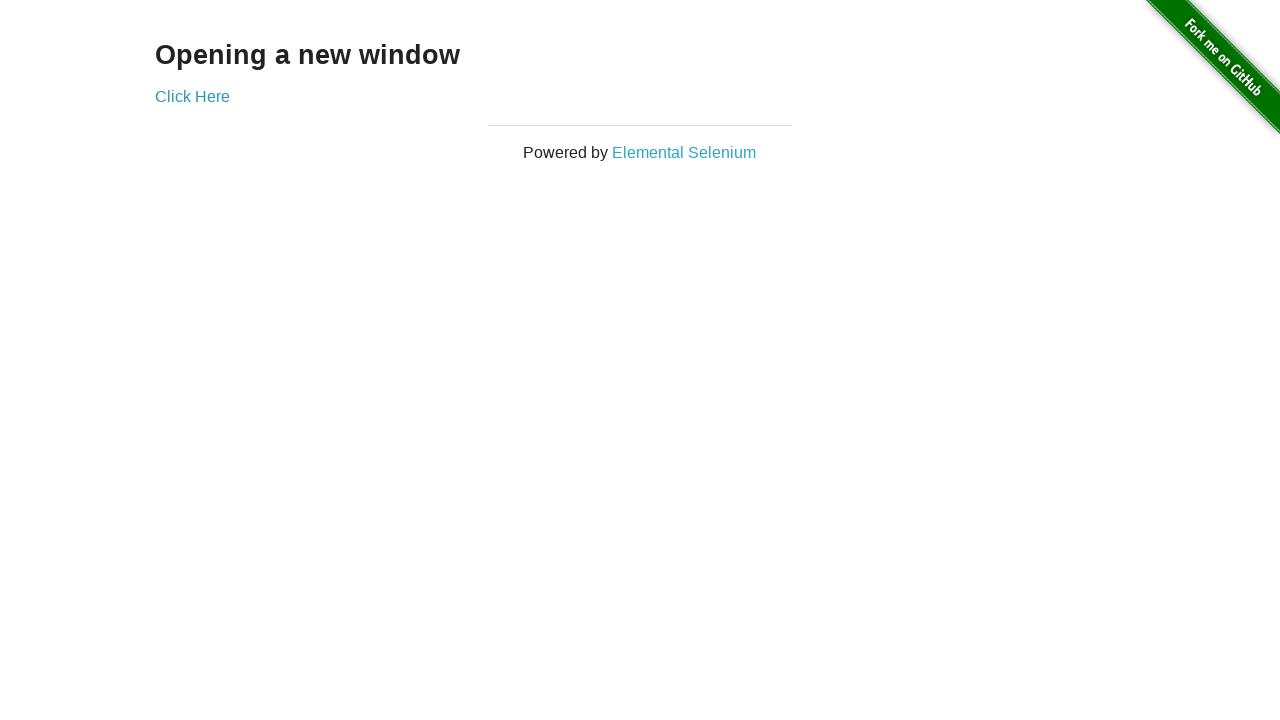

Waited for new window to fully load
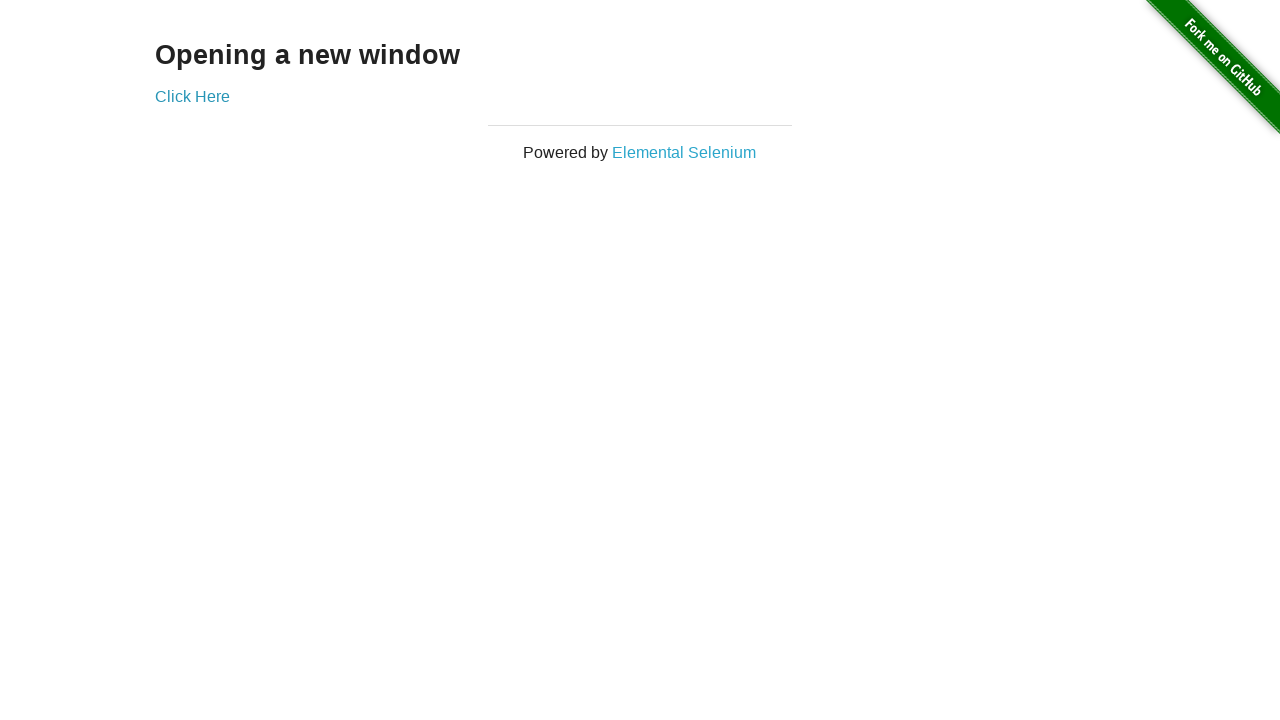

Verified new window title is 'New Window'
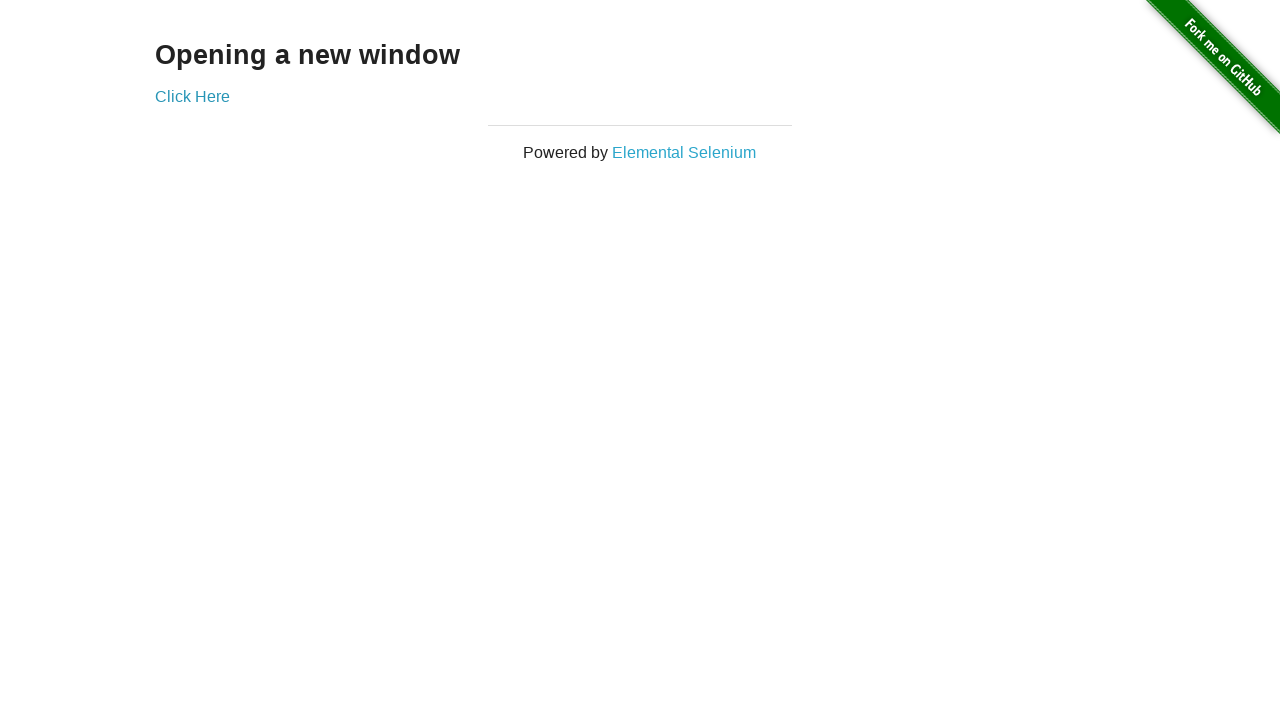

Verified h3 heading text in new window is 'New Window'
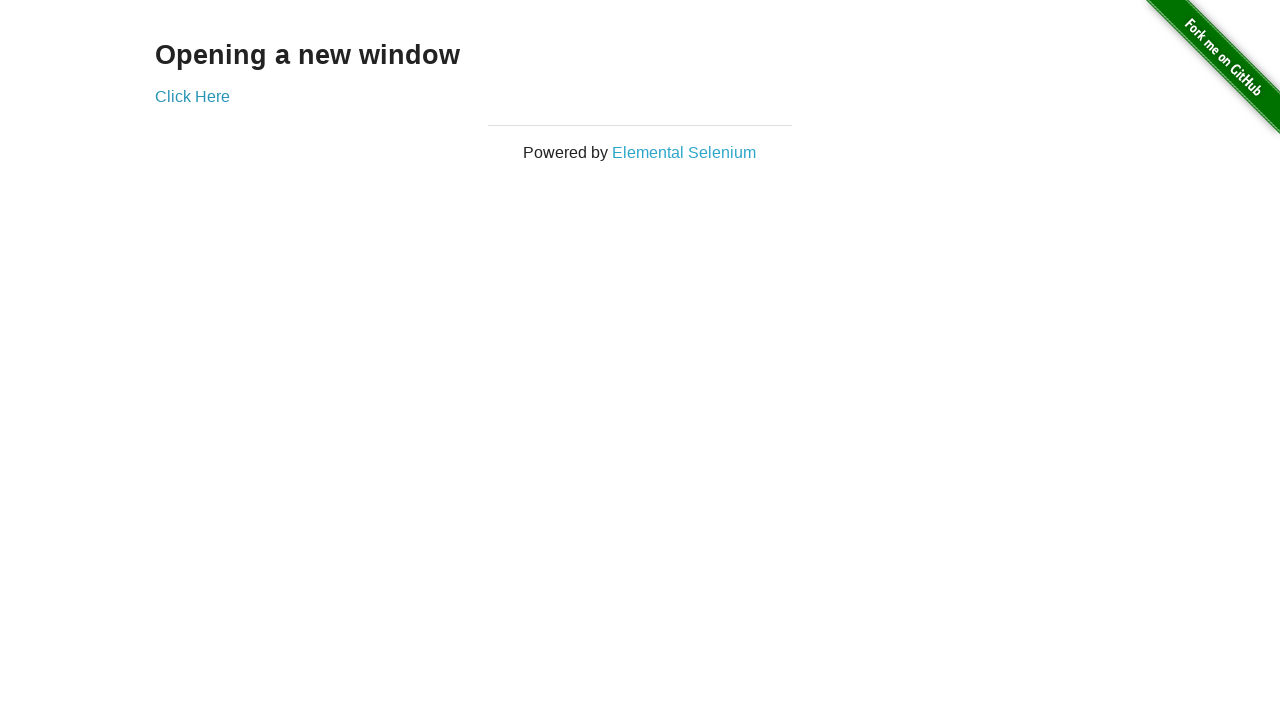

Switched back to original window
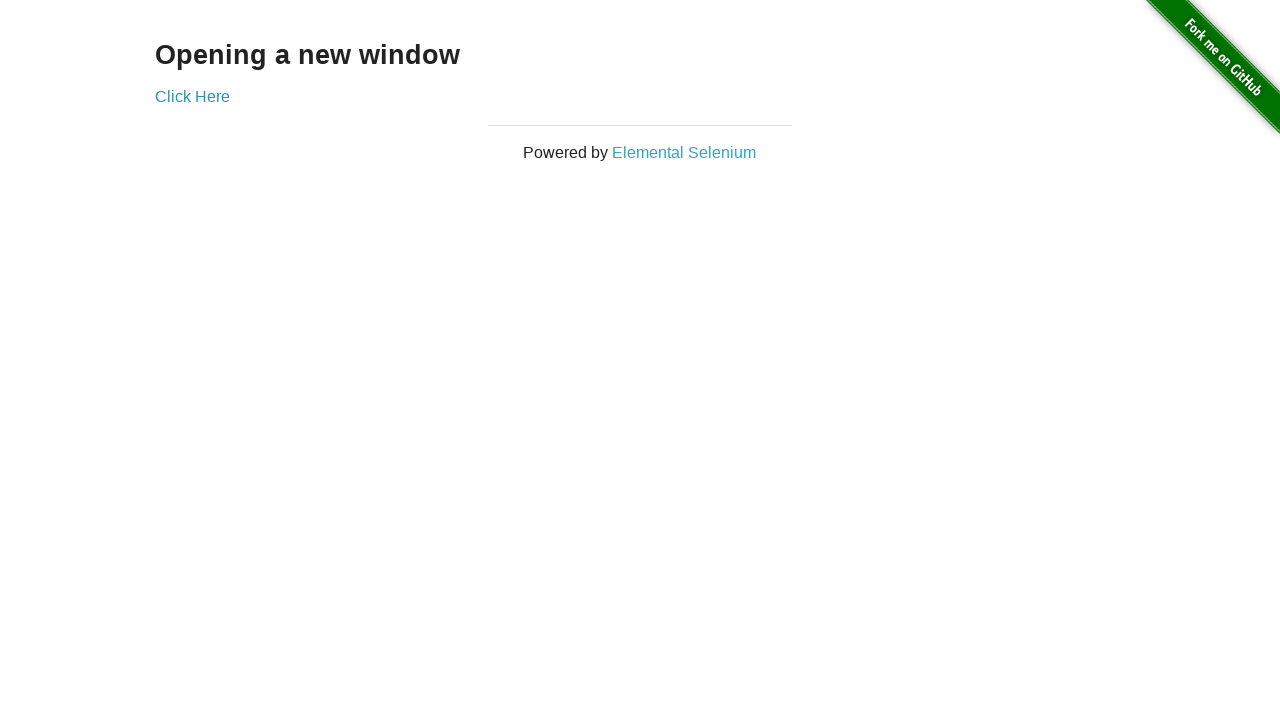

Verified original page title is still 'The Internet'
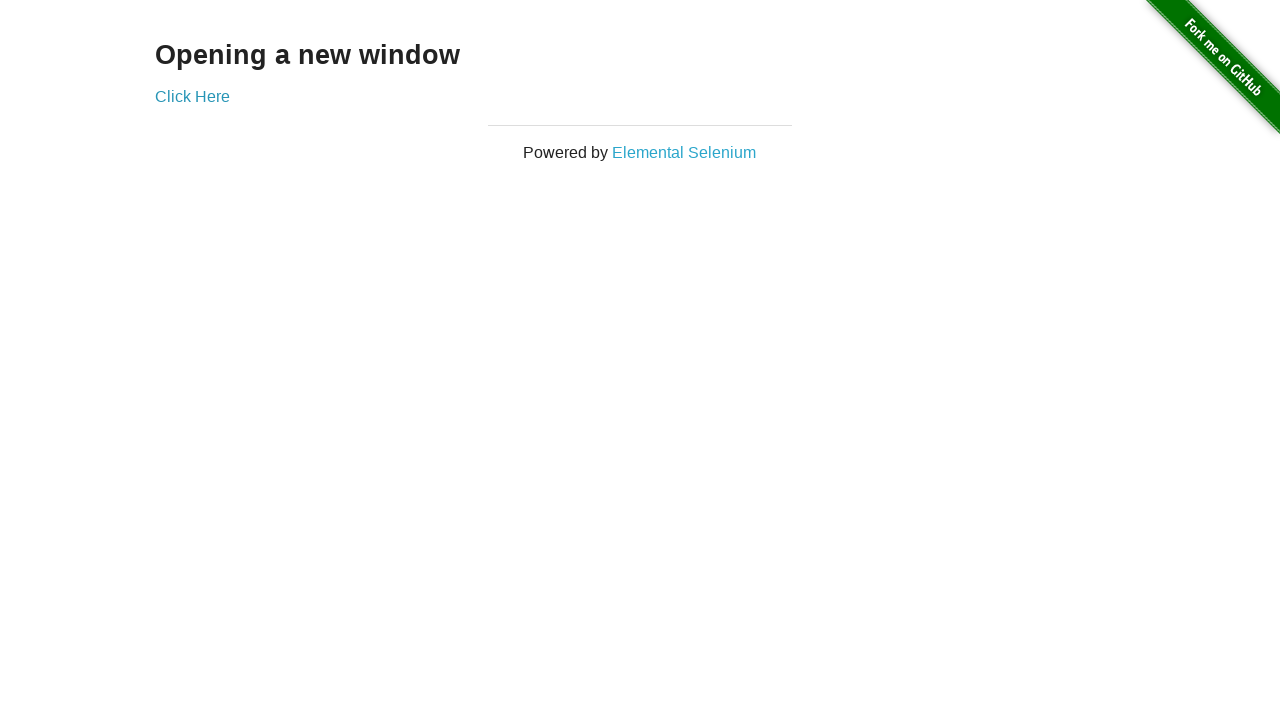

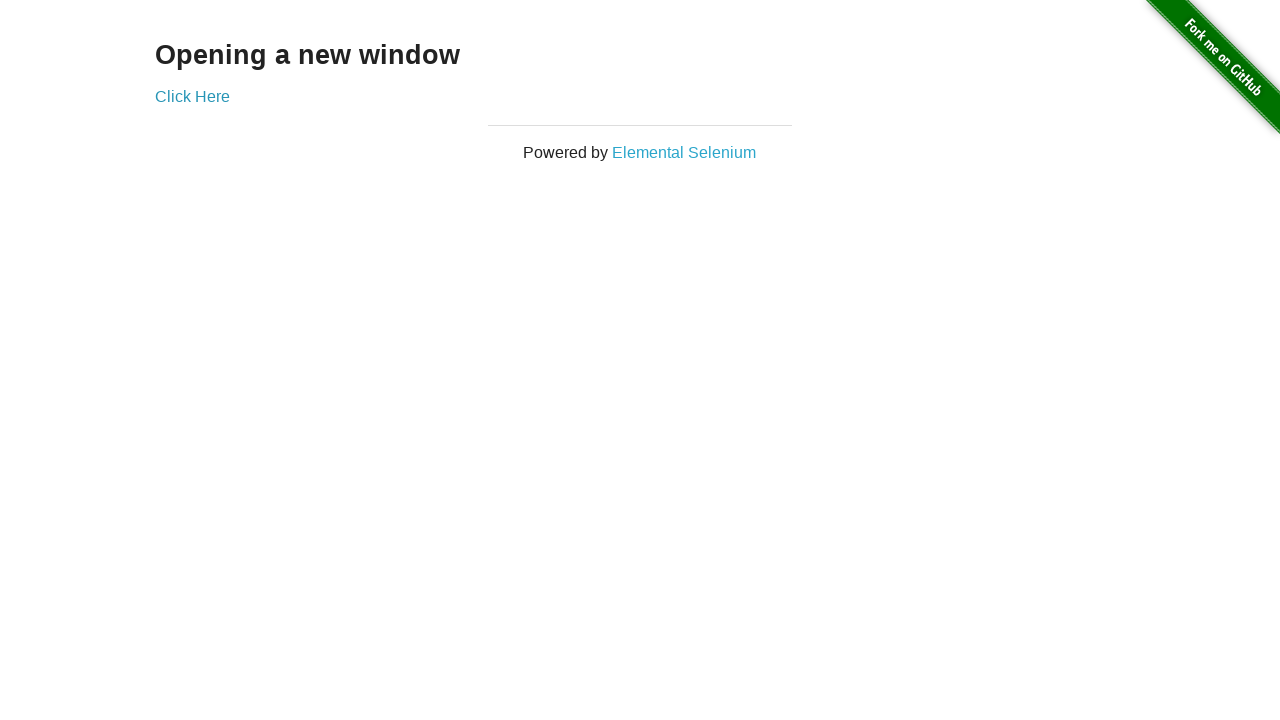